Tests iframe handling by switching to a demo frame, clicking an item within it, switching back to the main content, and clicking the Download link

Starting URL: http://jqueryui.com/selectable/

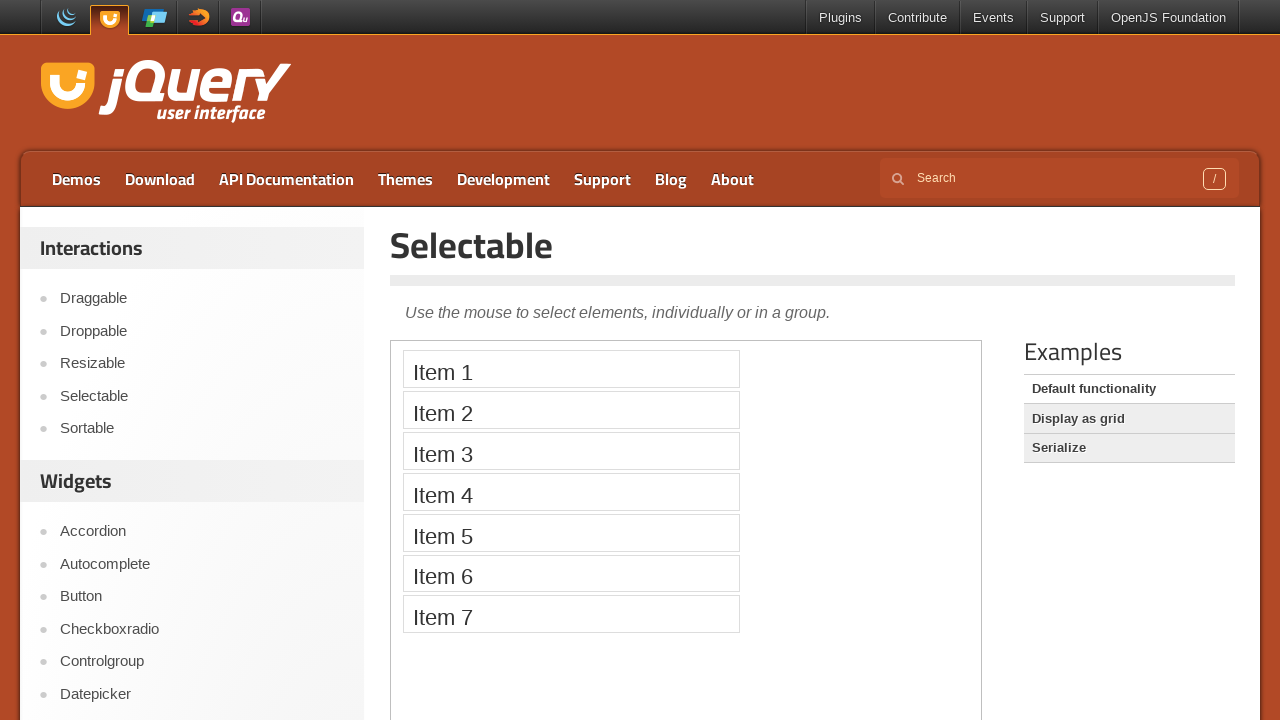

Located demo iframe
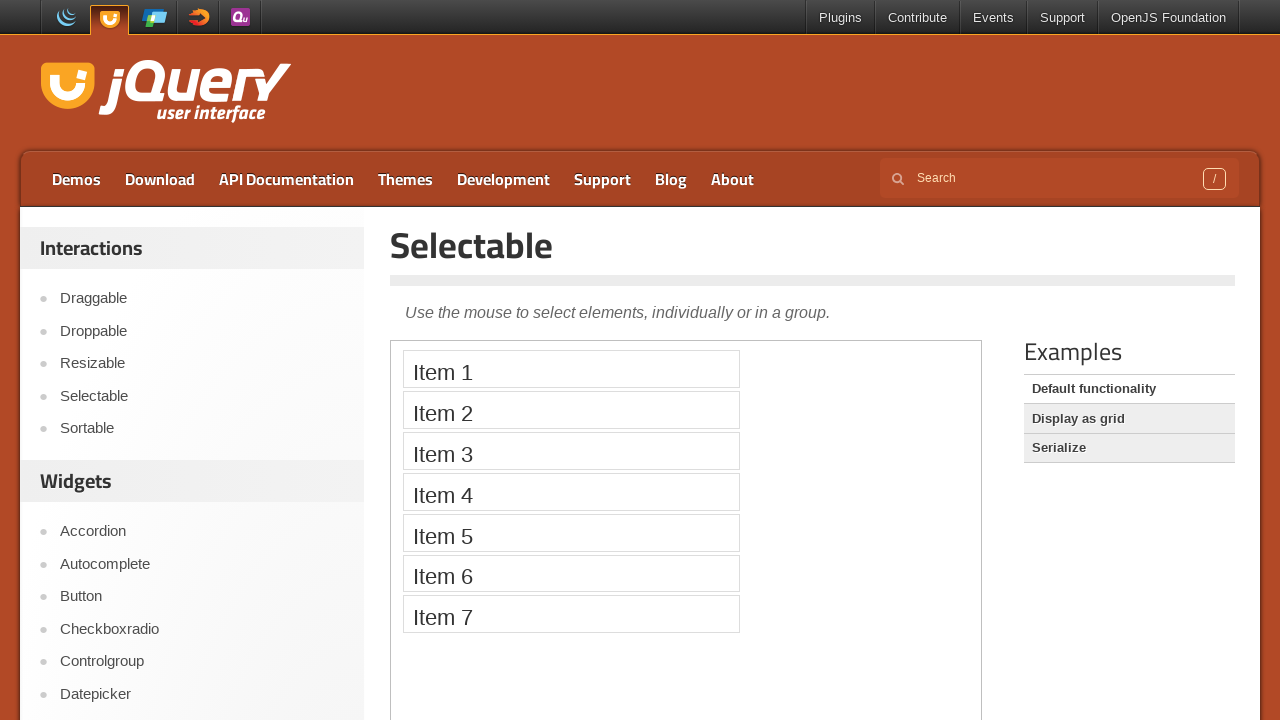

Clicked Item 4 in the demo iframe at (571, 492) on .demo-frame >> internal:control=enter-frame >> xpath=//li[text()='Item 4']
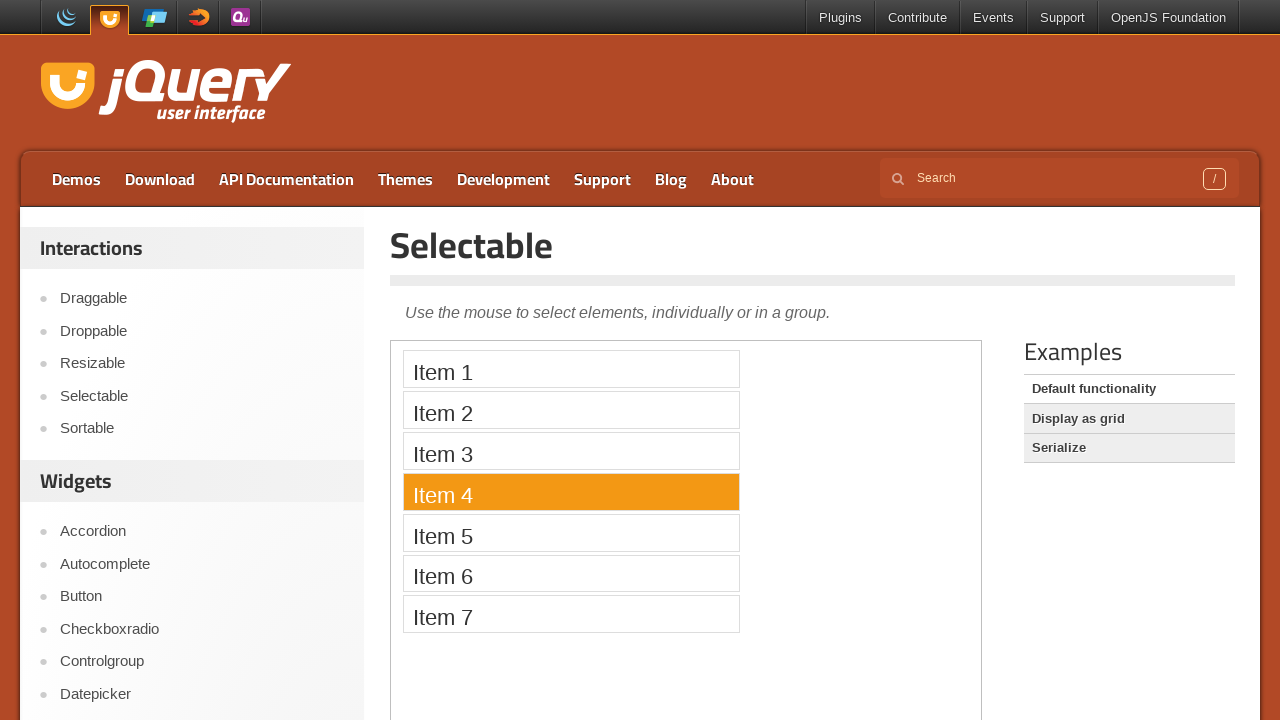

Clicked Download link in main content at (160, 179) on a:has-text('Download')
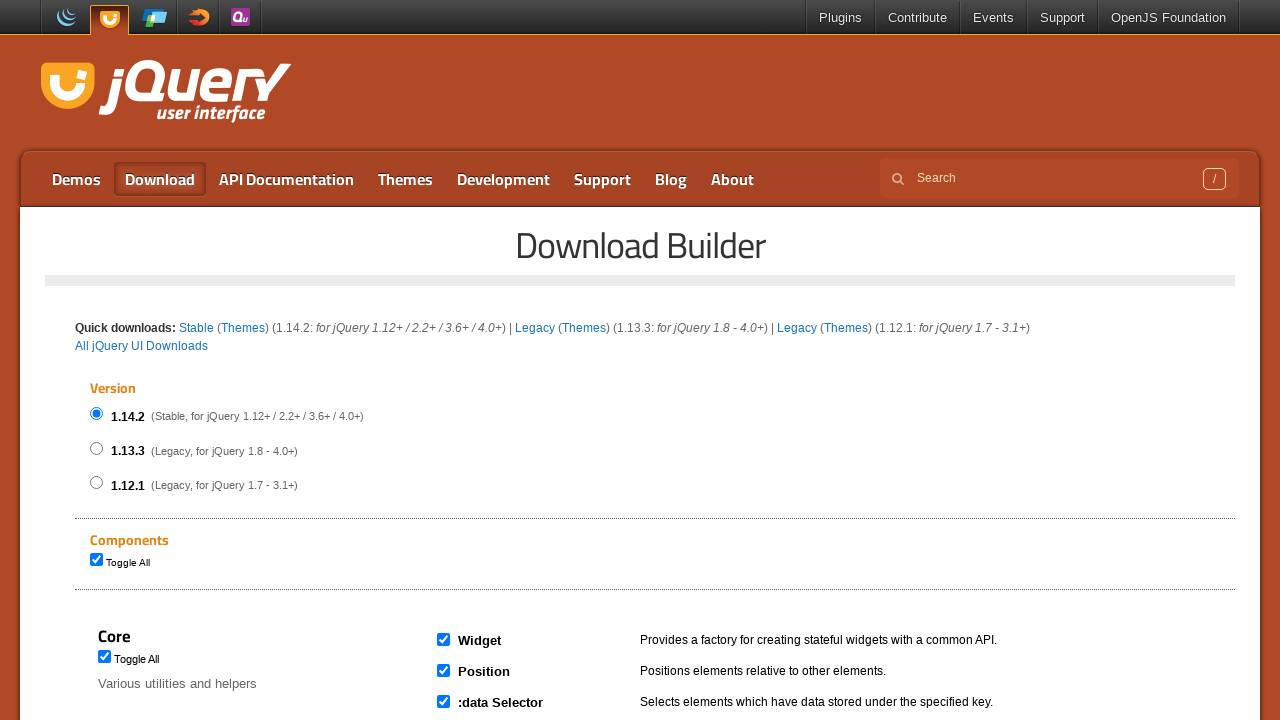

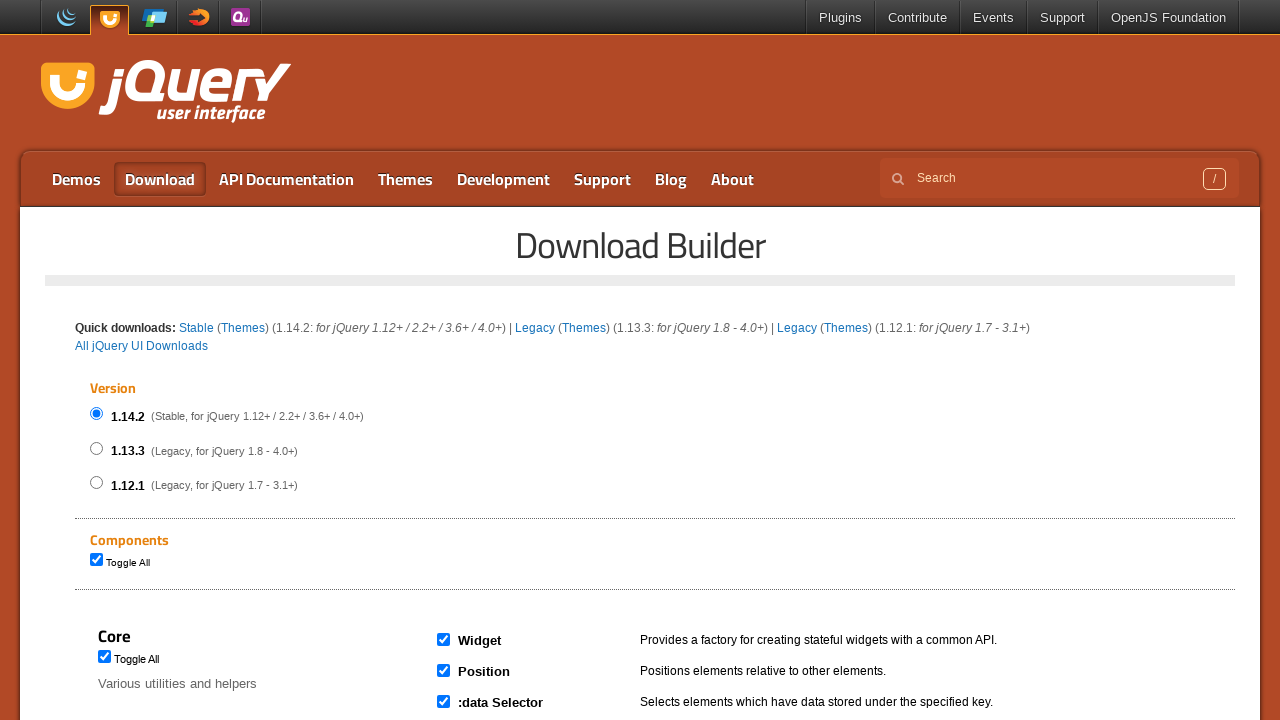